Tests the search functionality on the Python.org website by entering a search query and submitting the form

Starting URL: https://www.python.org/

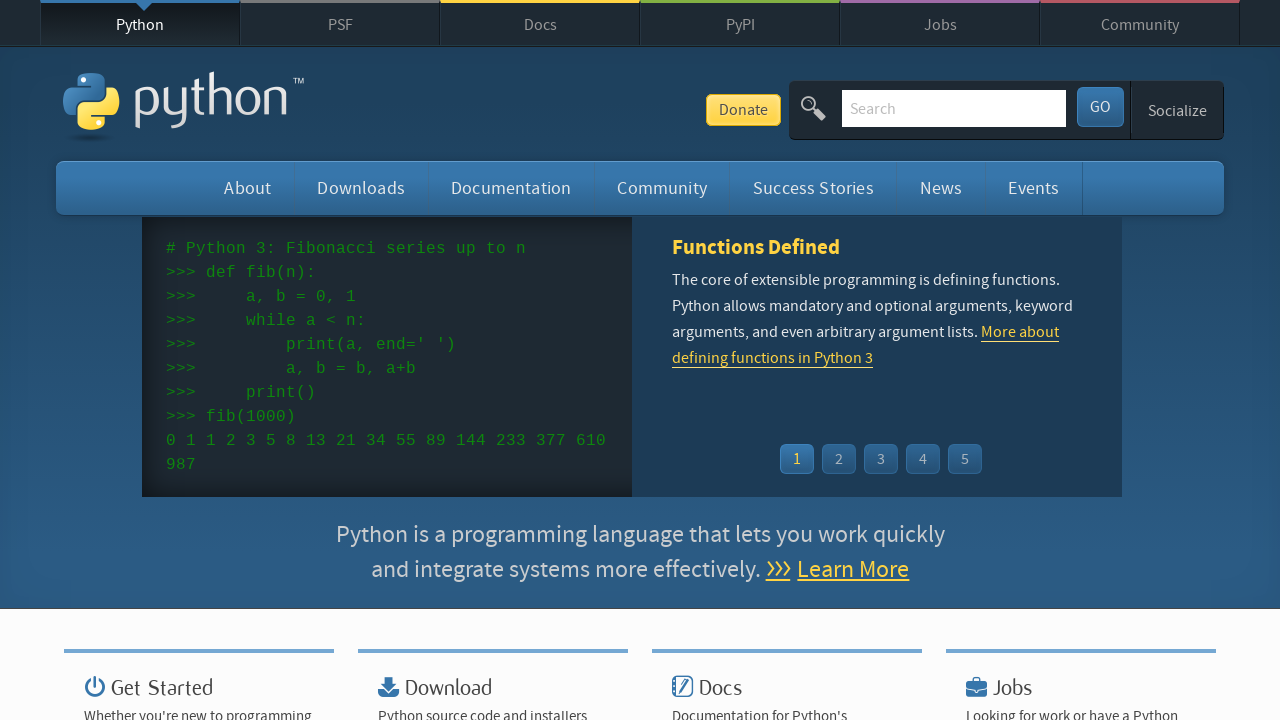

Filled search input with 'Python' on input[name='q']
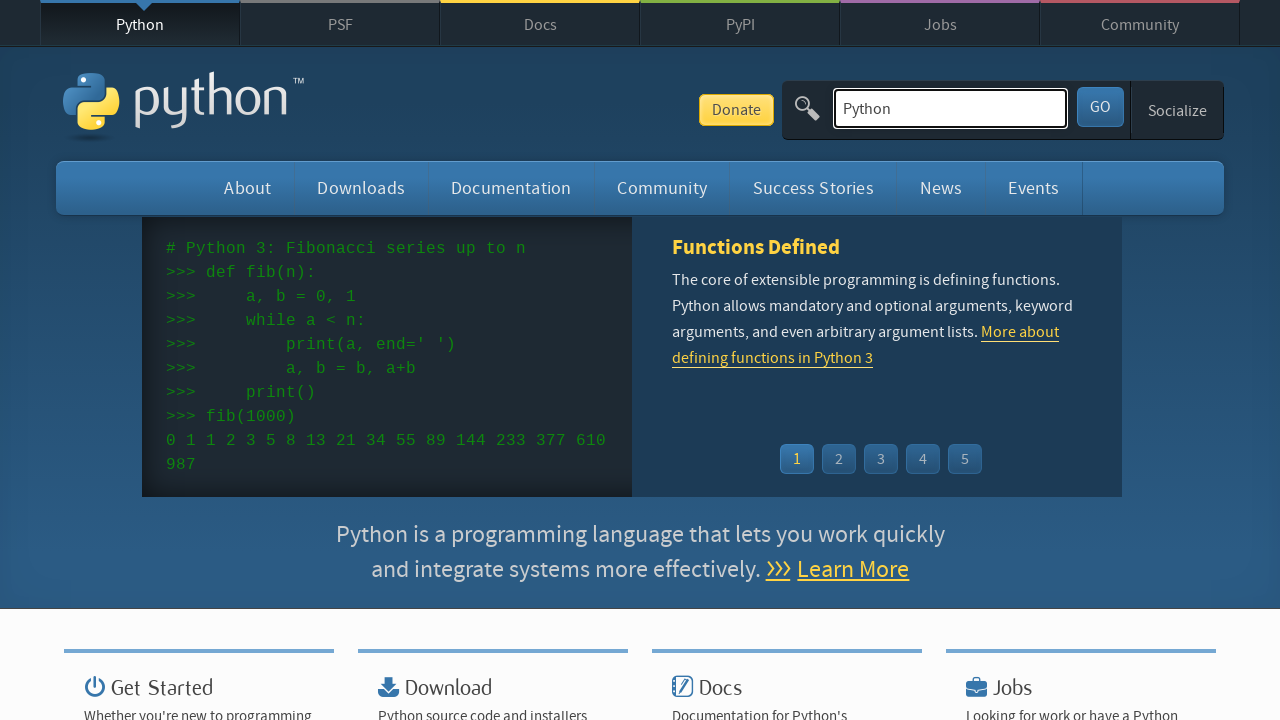

Clicked submit button to search at (1100, 107) on button[type='submit']
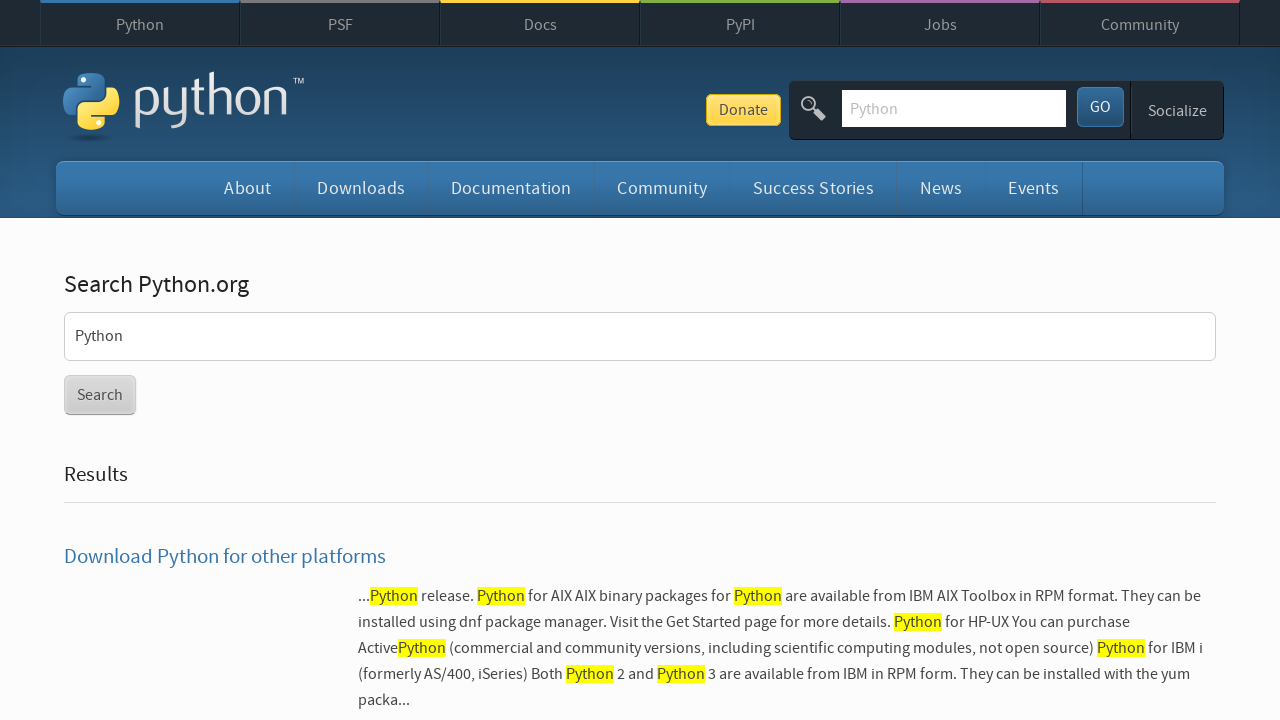

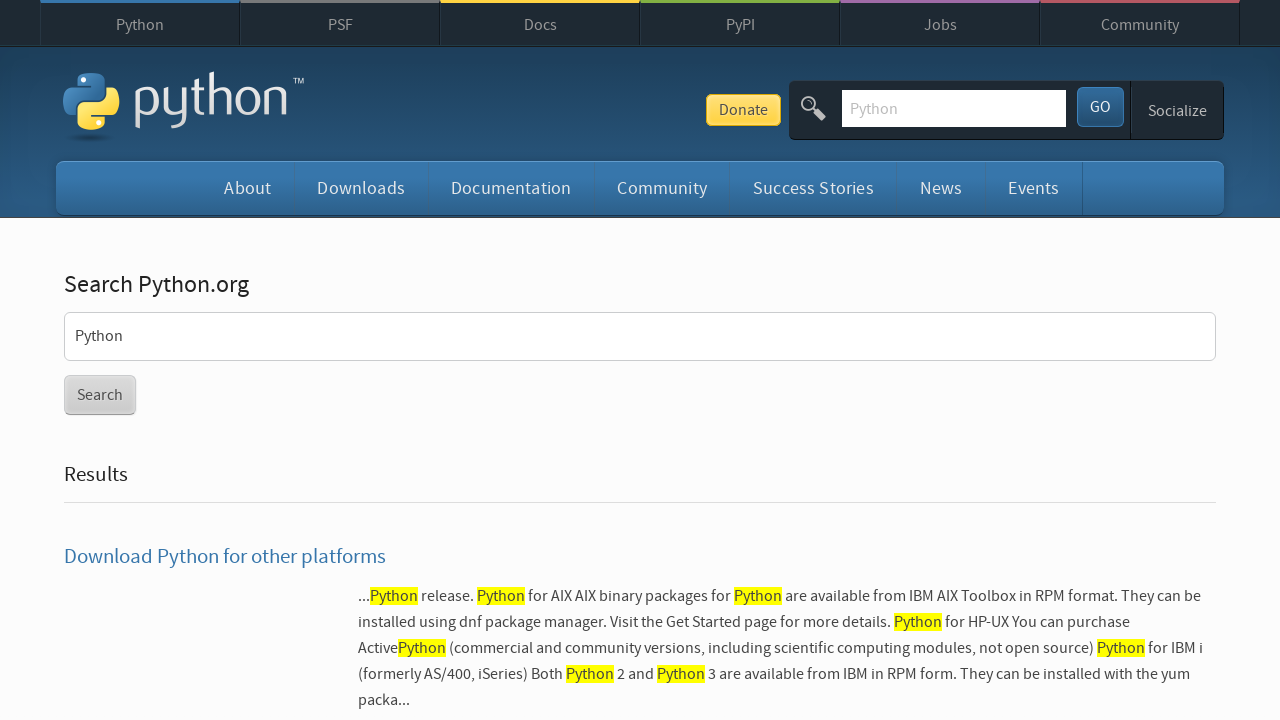